Tests small modal dialog by navigating to modals section, opening small modal, verifying title, and closing it

Starting URL: https://demoqa.com/

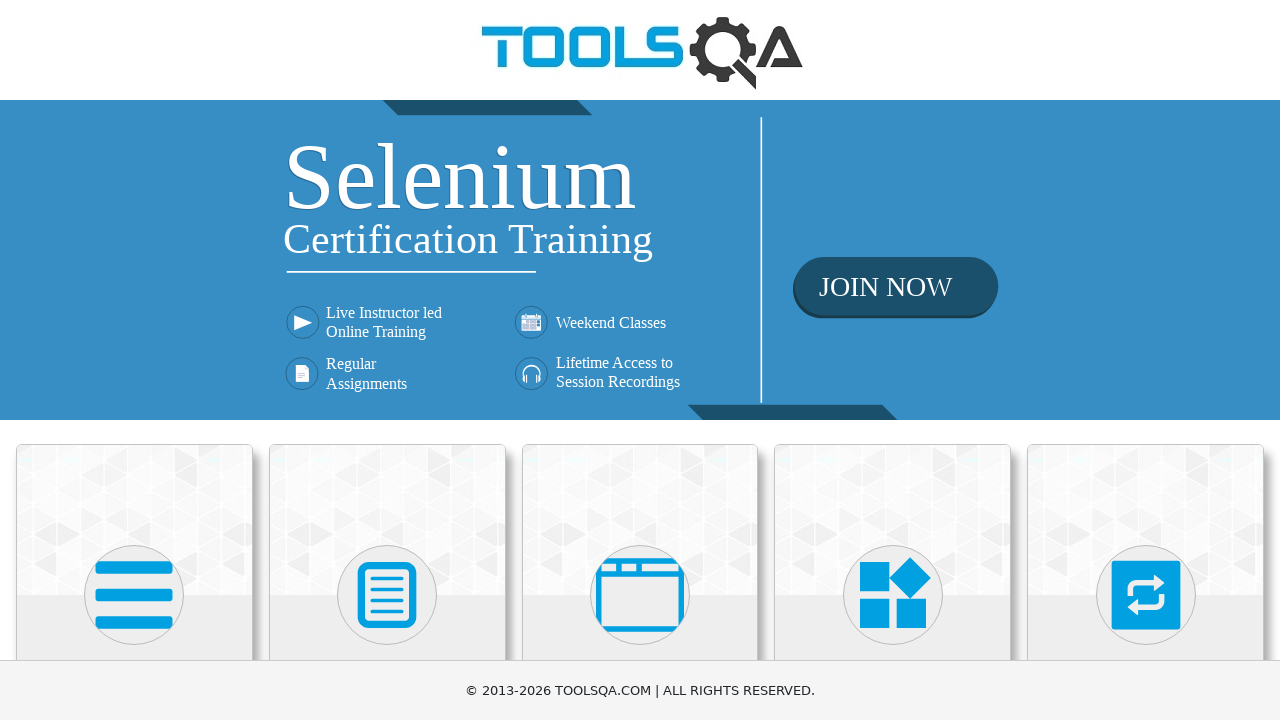

Clicked on 'Alerts, Frame & Windows' menu item at (640, 360) on text=Alerts, Frame & Windows
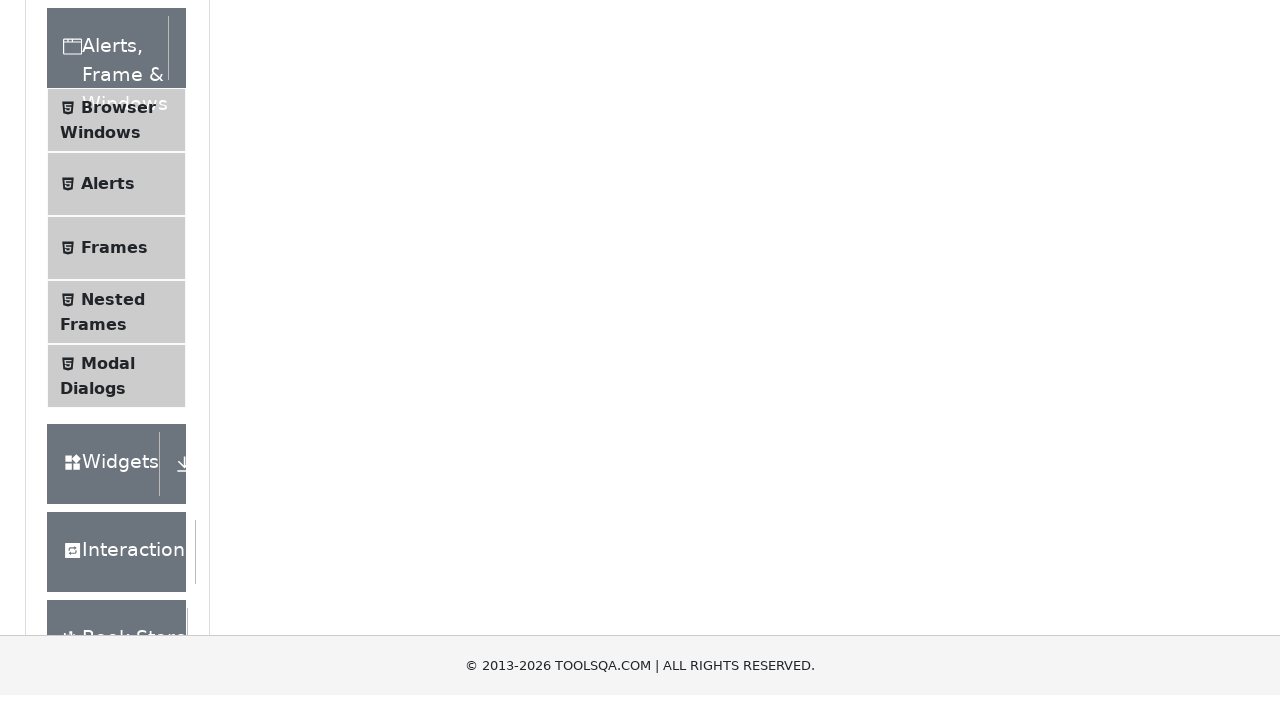

Clicked on 'Modal Dialogs' submenu item at (108, 348) on text=Modal Dialogs
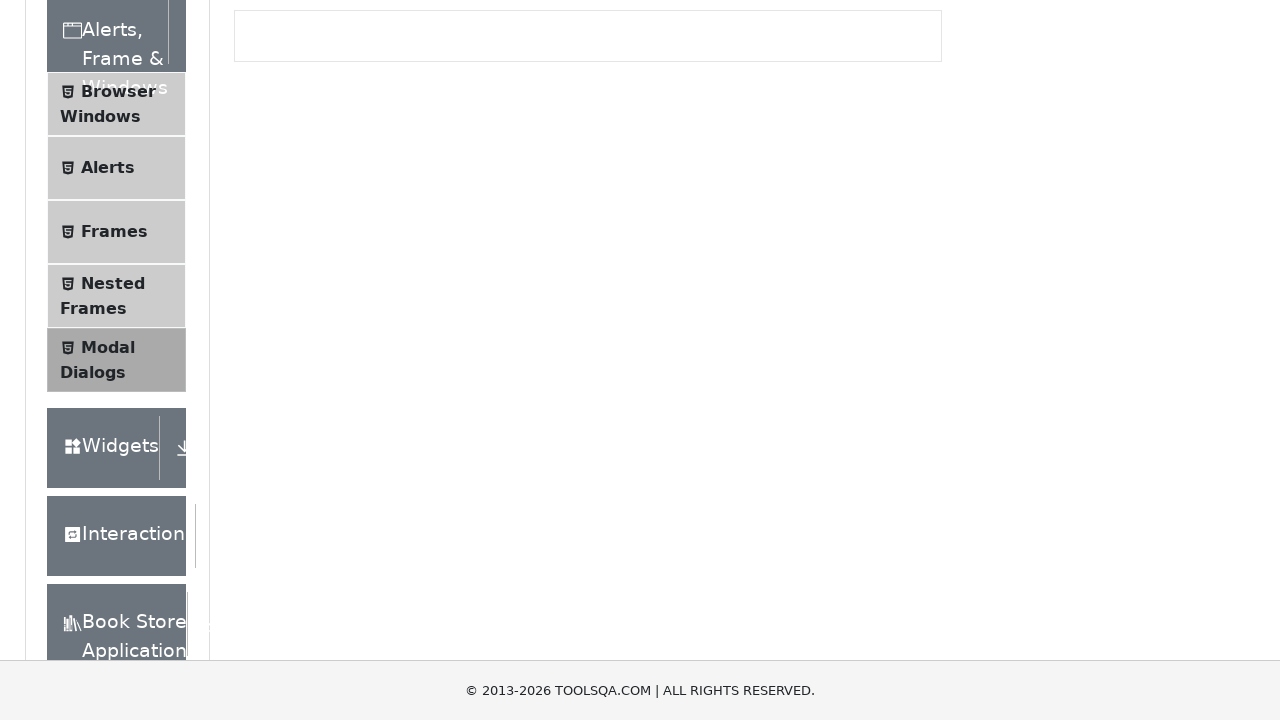

Clicked button to open small modal at (296, 274) on #showSmallModal
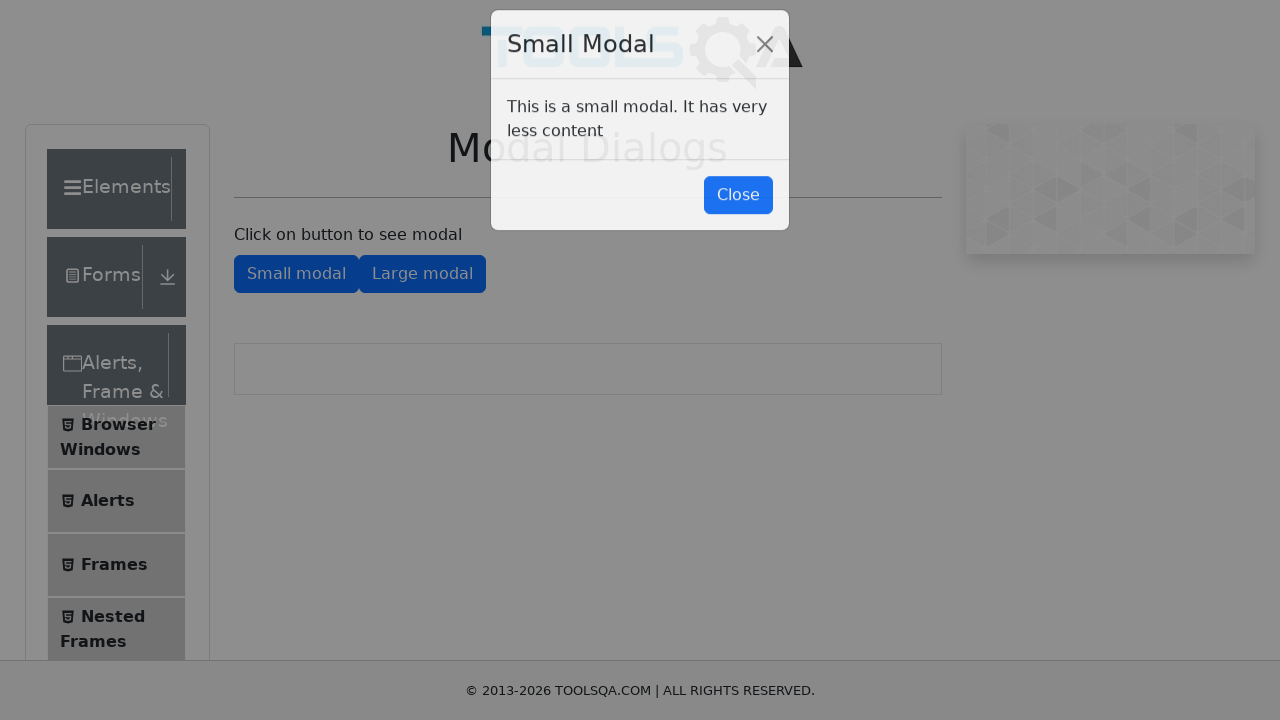

Small modal appeared and title element is visible
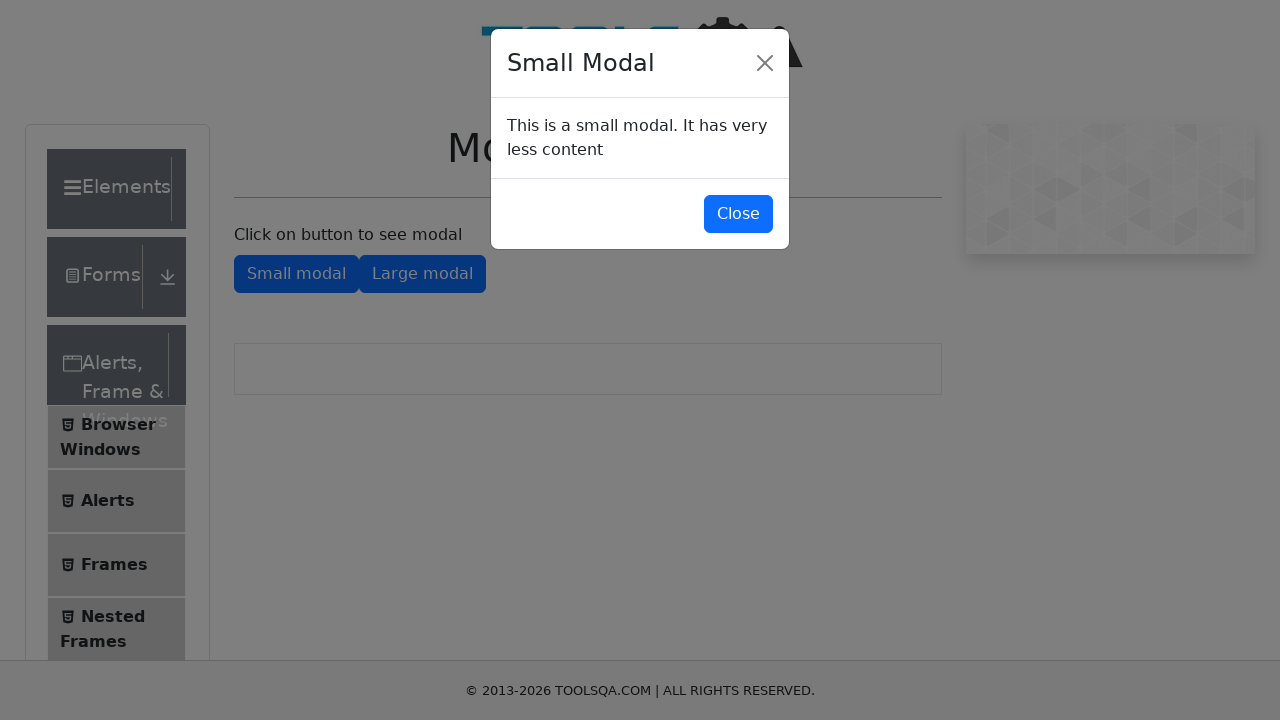

Clicked button to close small modal at (738, 214) on #closeSmallModal
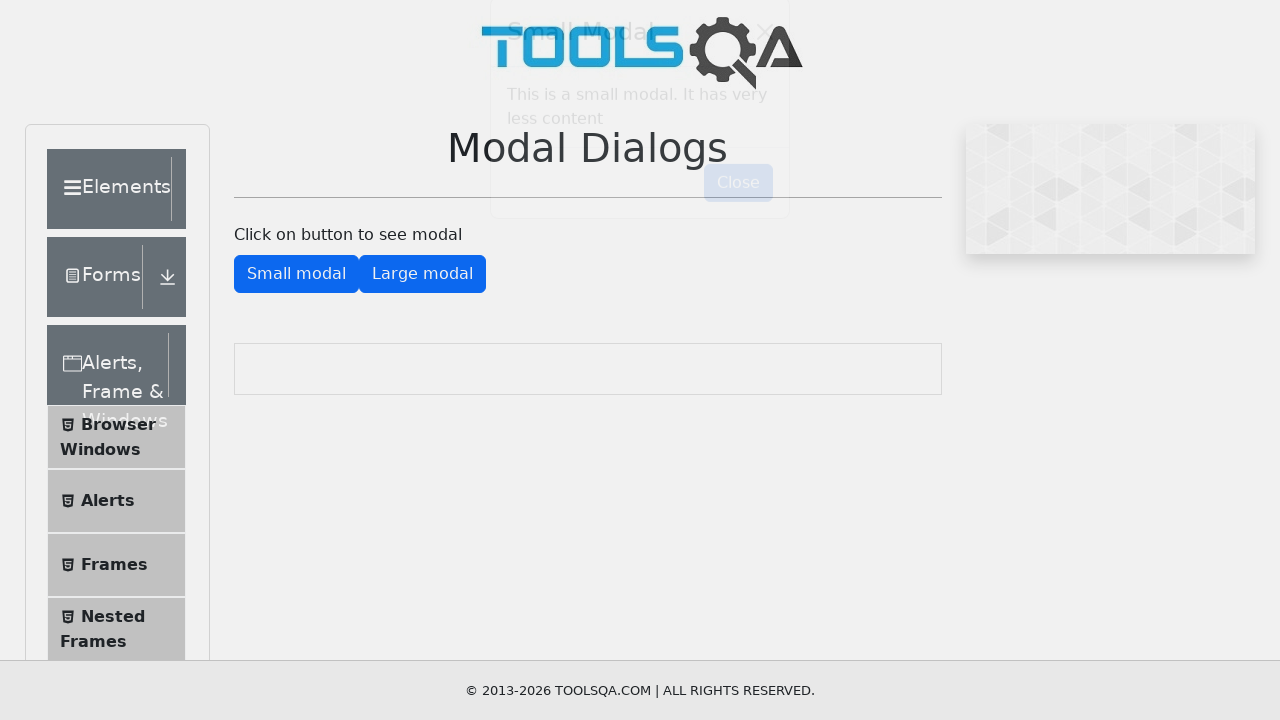

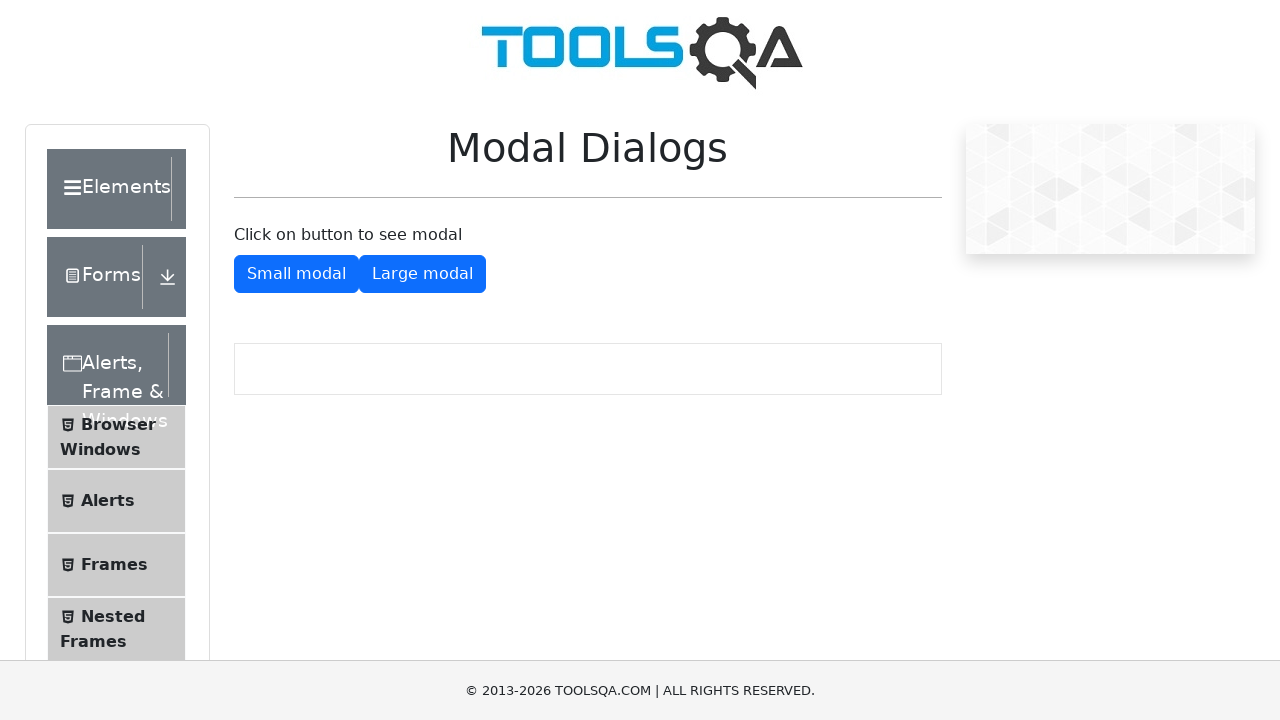